Tests JavaScript prompt alert functionality by clicking a button to trigger a prompt, entering text into the prompt dialog, and accepting it.

Starting URL: http://demo.automationtesting.in/Alerts.html

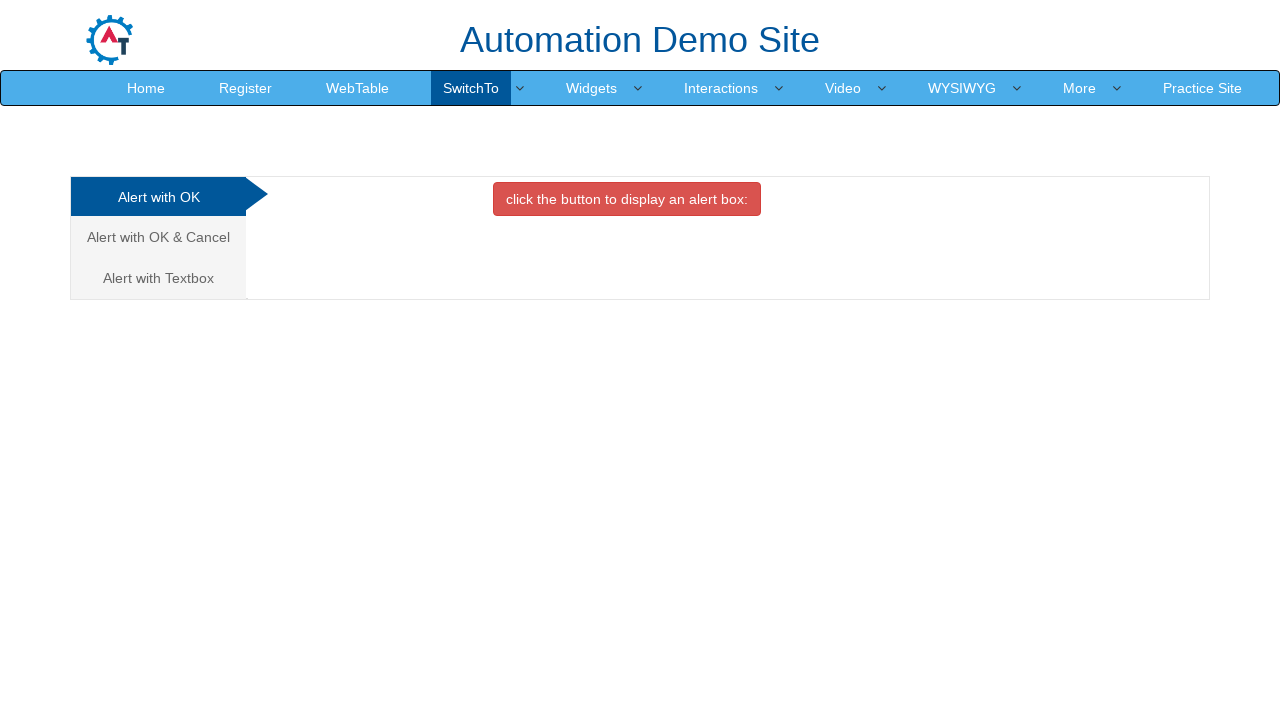

Clicked on the third 'analystic' link to navigate to Alert with Text Box tab at (158, 278) on (//a[@class='analystic'])[3]
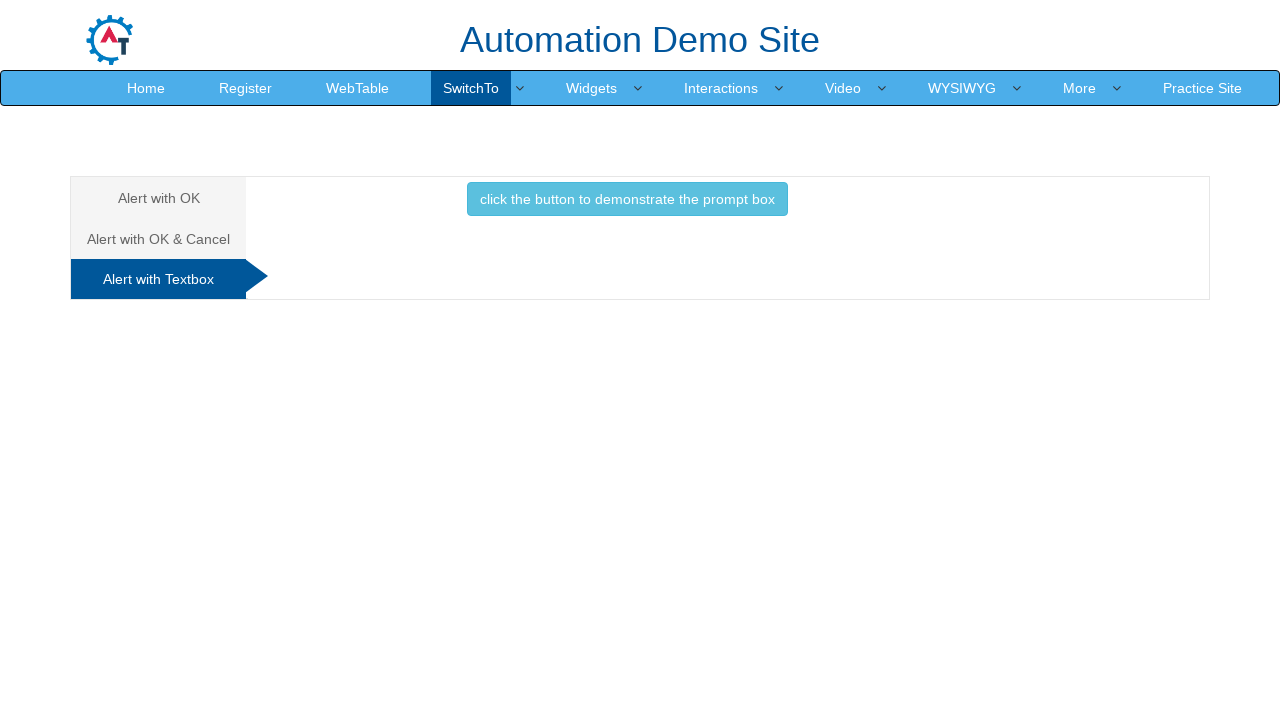

Clicked the button to trigger the prompt alert at (627, 199) on button.btn.btn-info
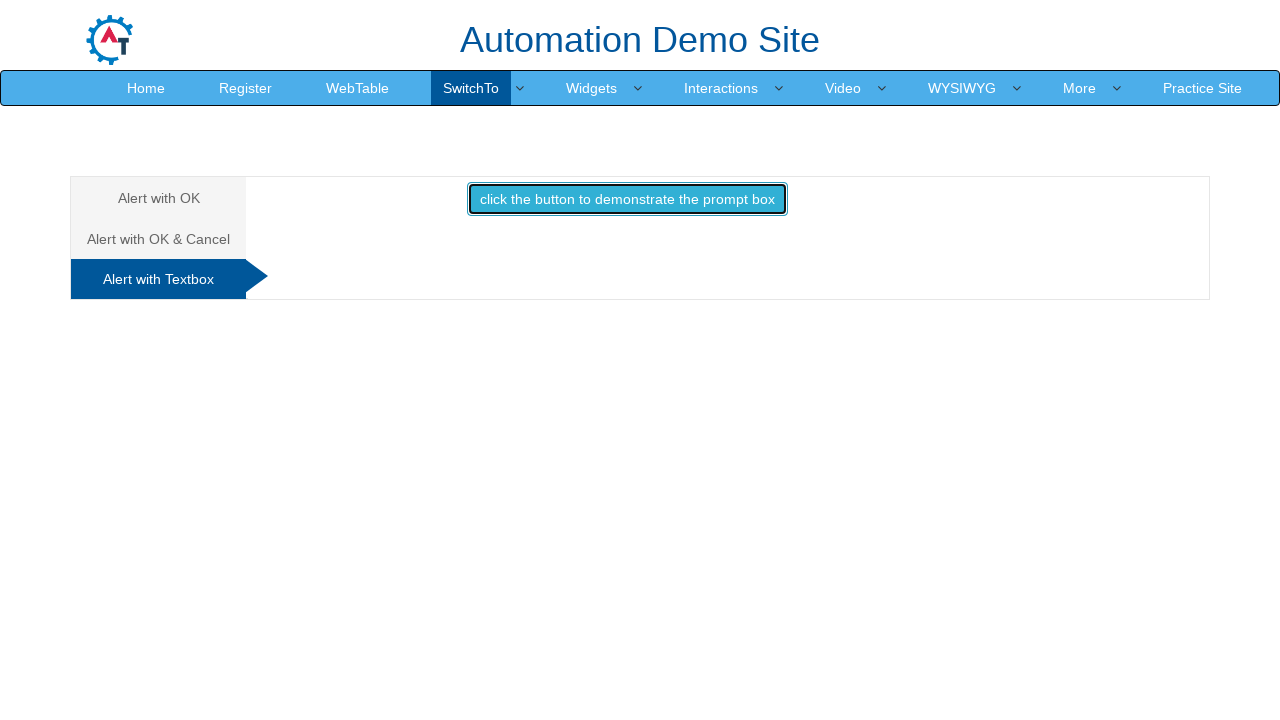

Set up dialog handler to accept prompt with text 'sathish'
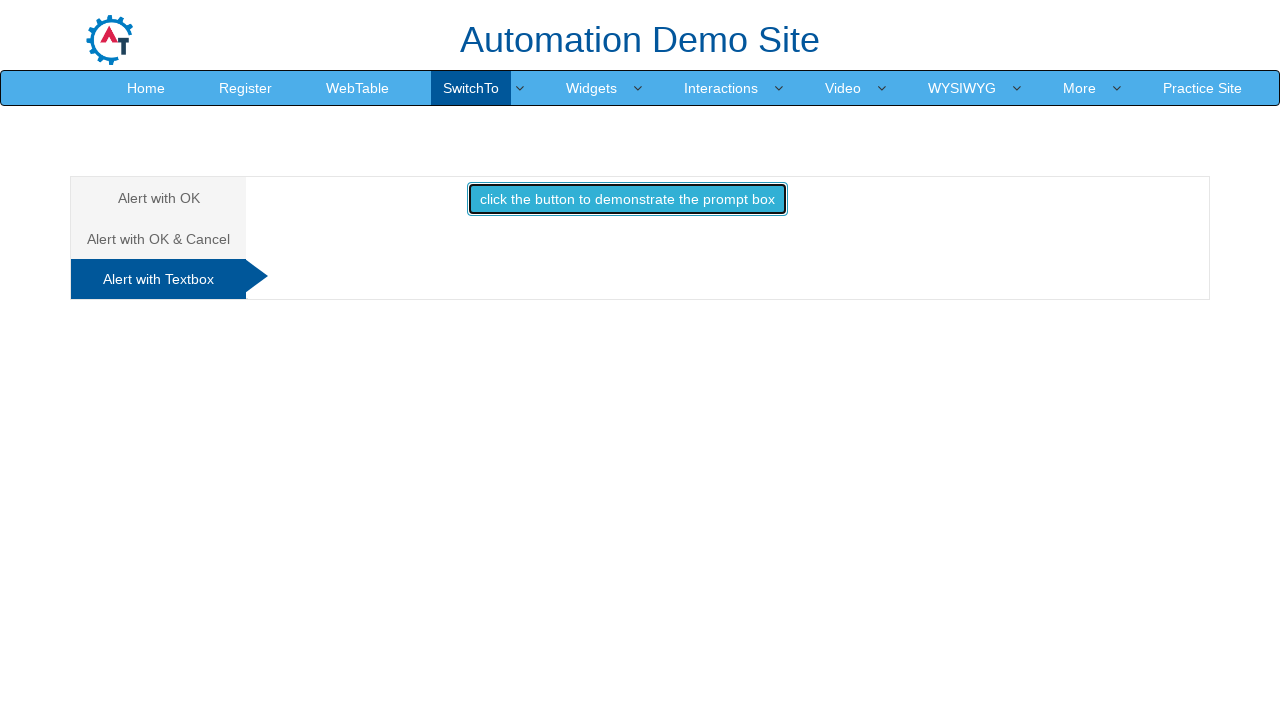

Clicked the button again to trigger prompt alert and accept it with dialog handler at (627, 199) on button.btn.btn-info
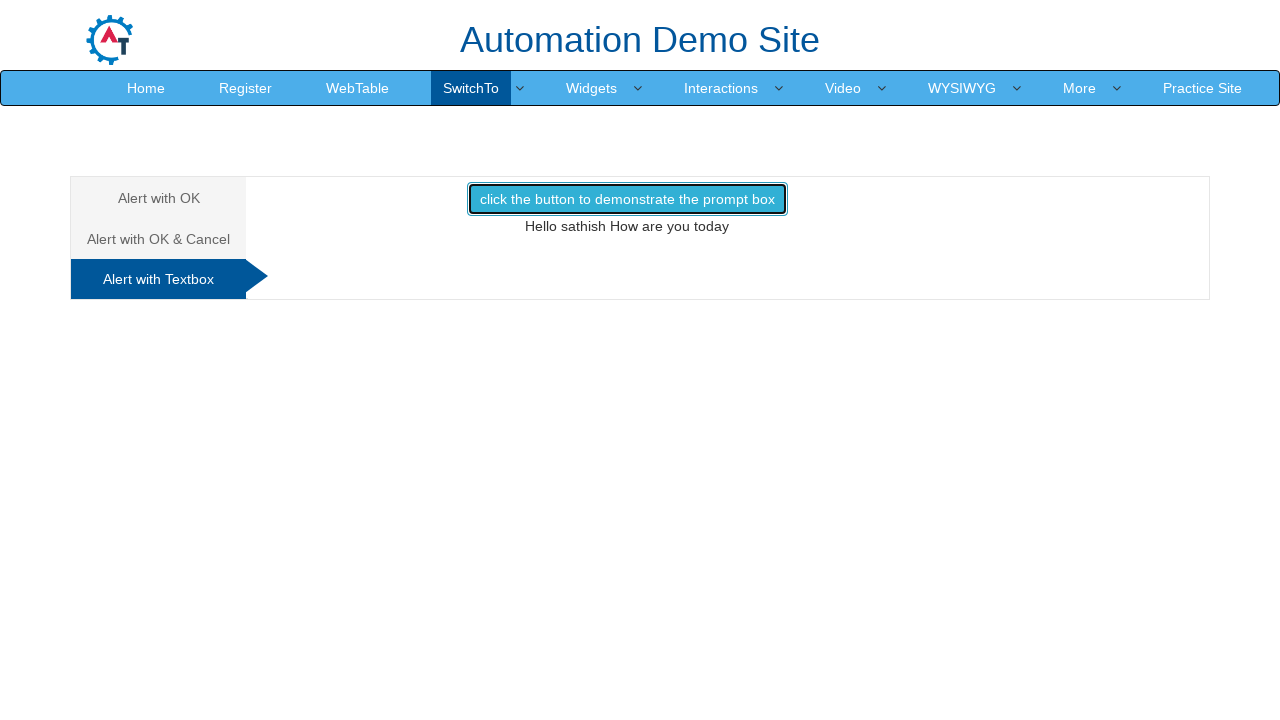

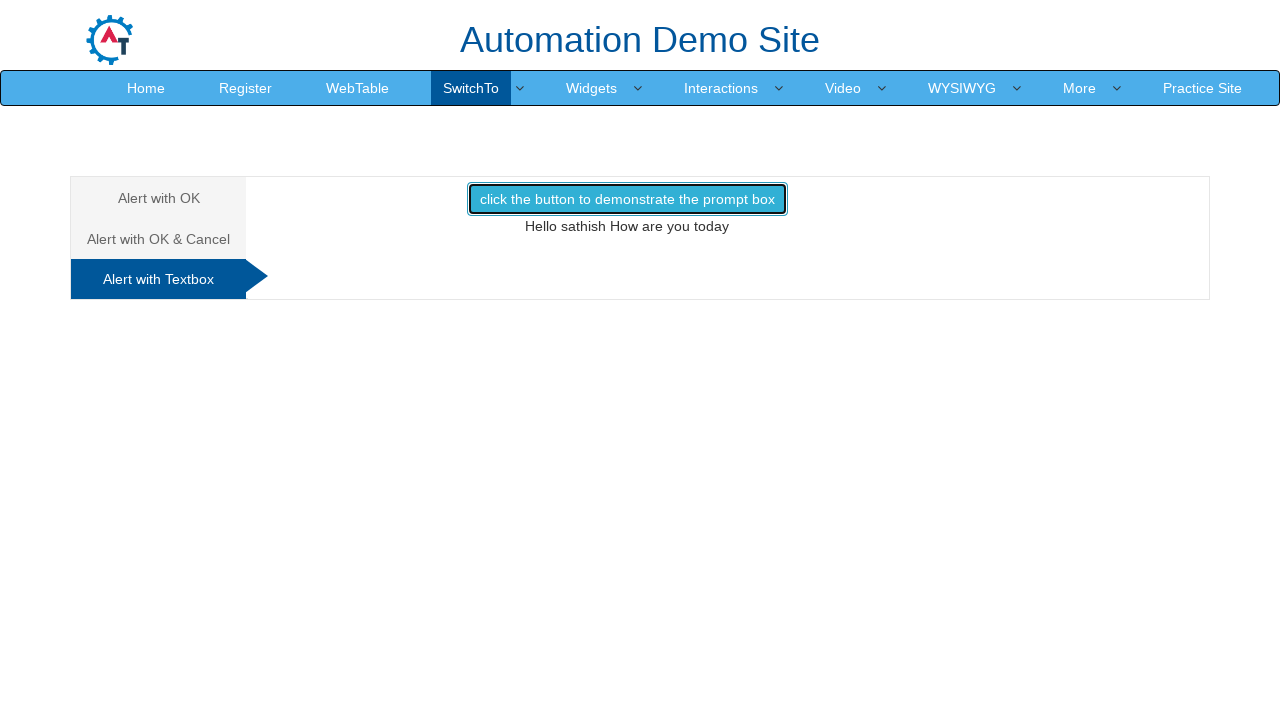